Tests checkbox functionality by ensuring both checkboxes are selected on the page

Starting URL: https://the-internet.herokuapp.com/checkboxes

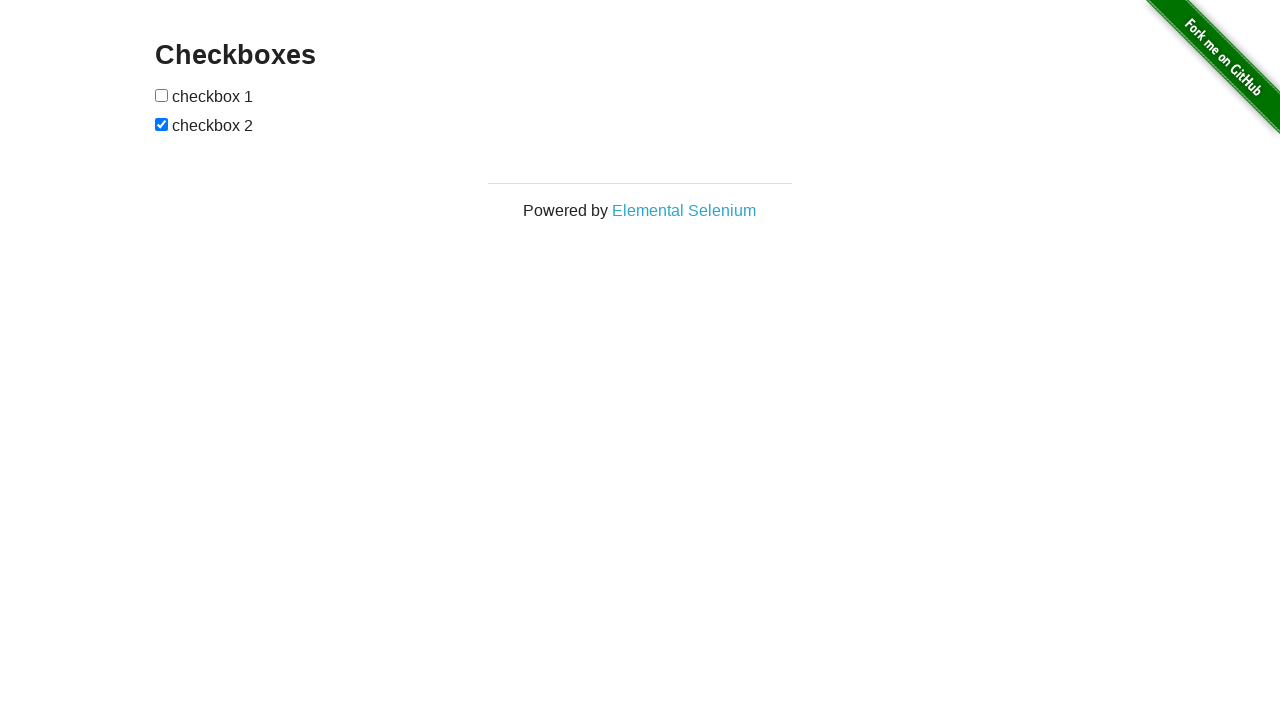

Located first checkbox element
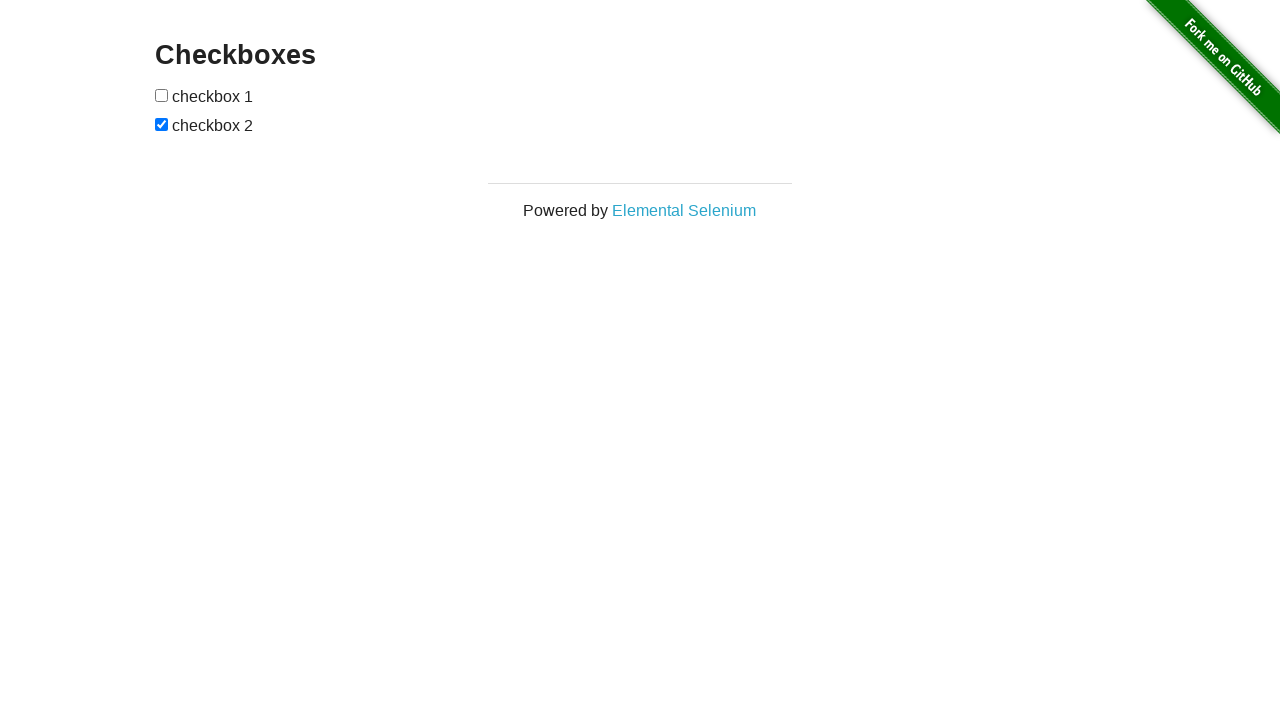

Located second checkbox element
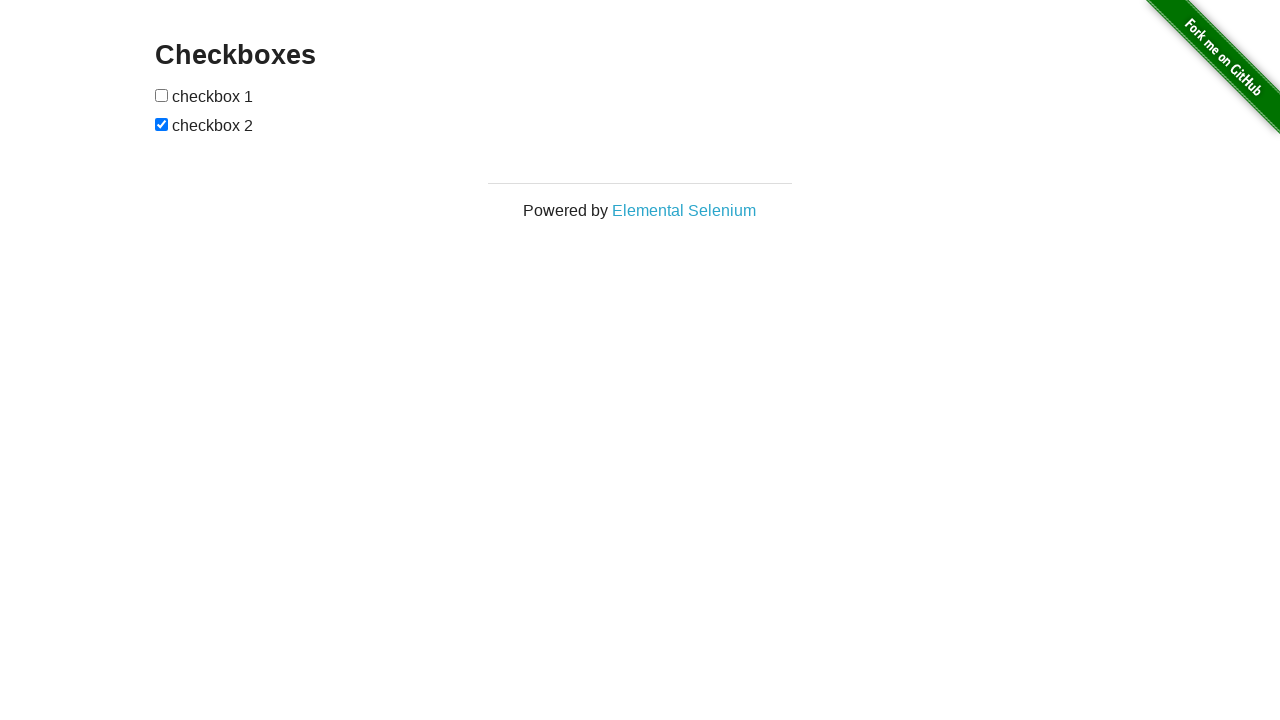

Checked state of first checkbox
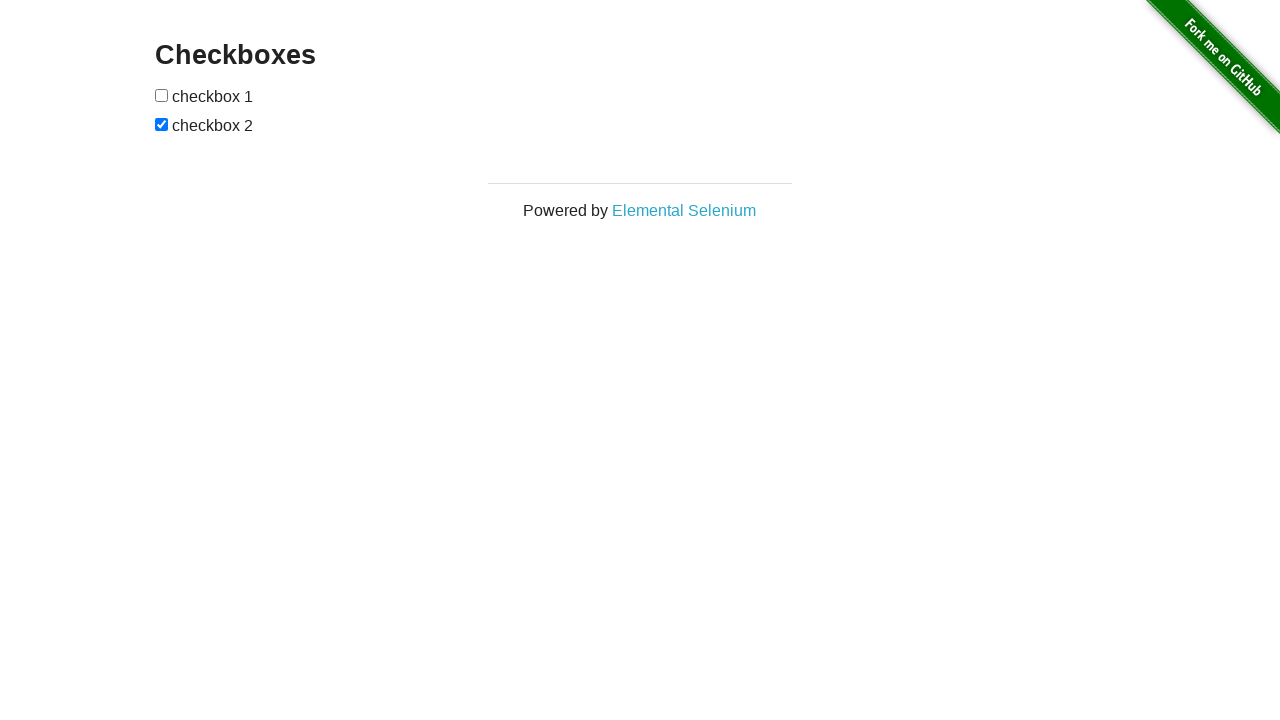

Clicked first checkbox to select it at (162, 95) on (//input[@type='checkbox'])[1]
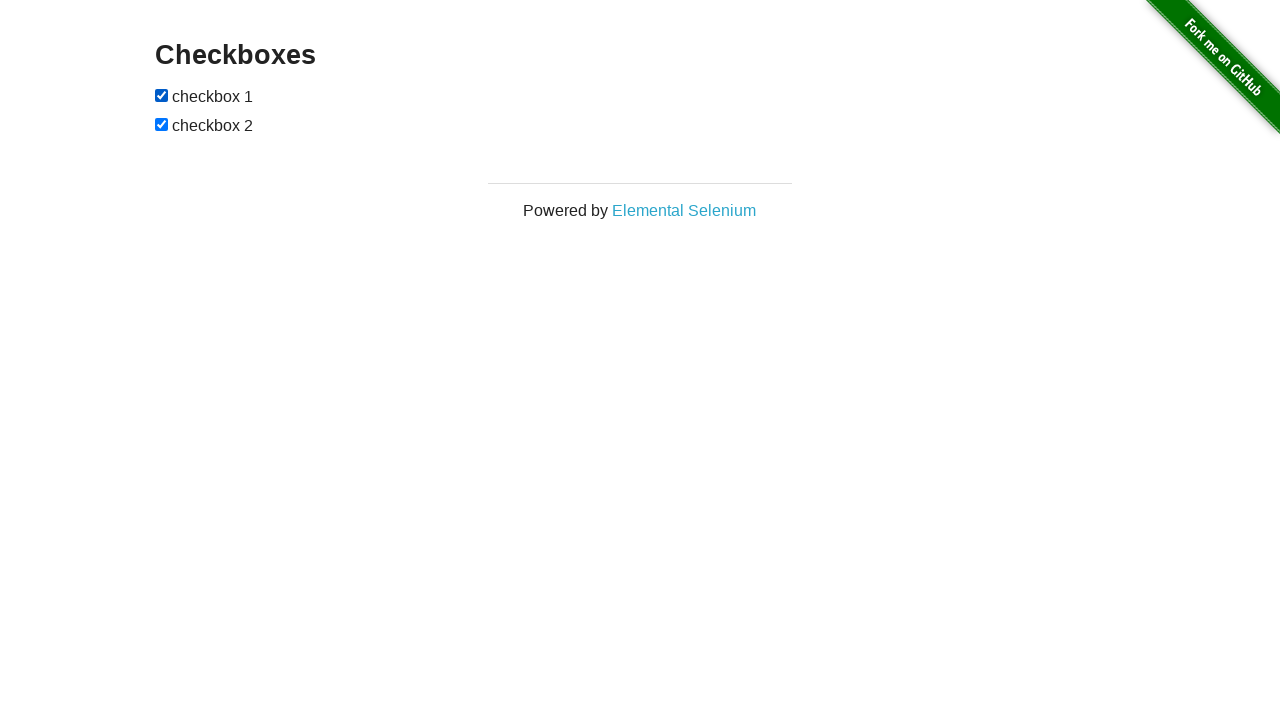

Second checkbox was already selected
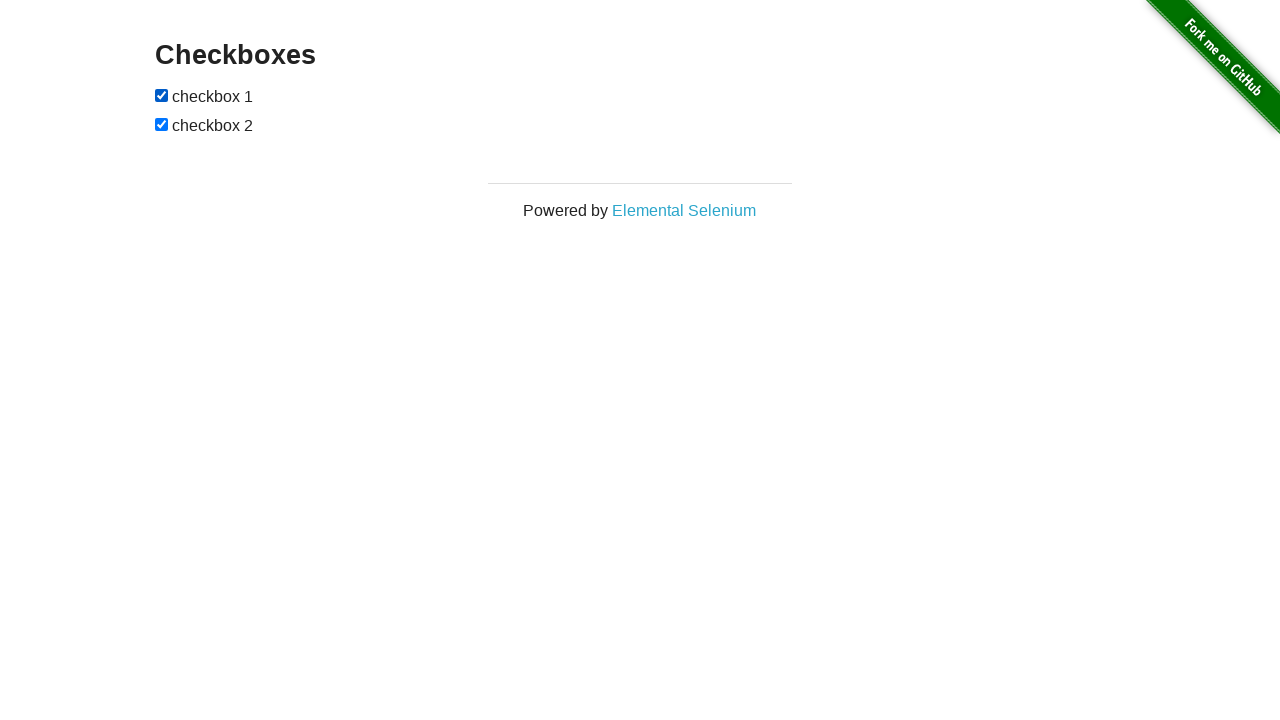

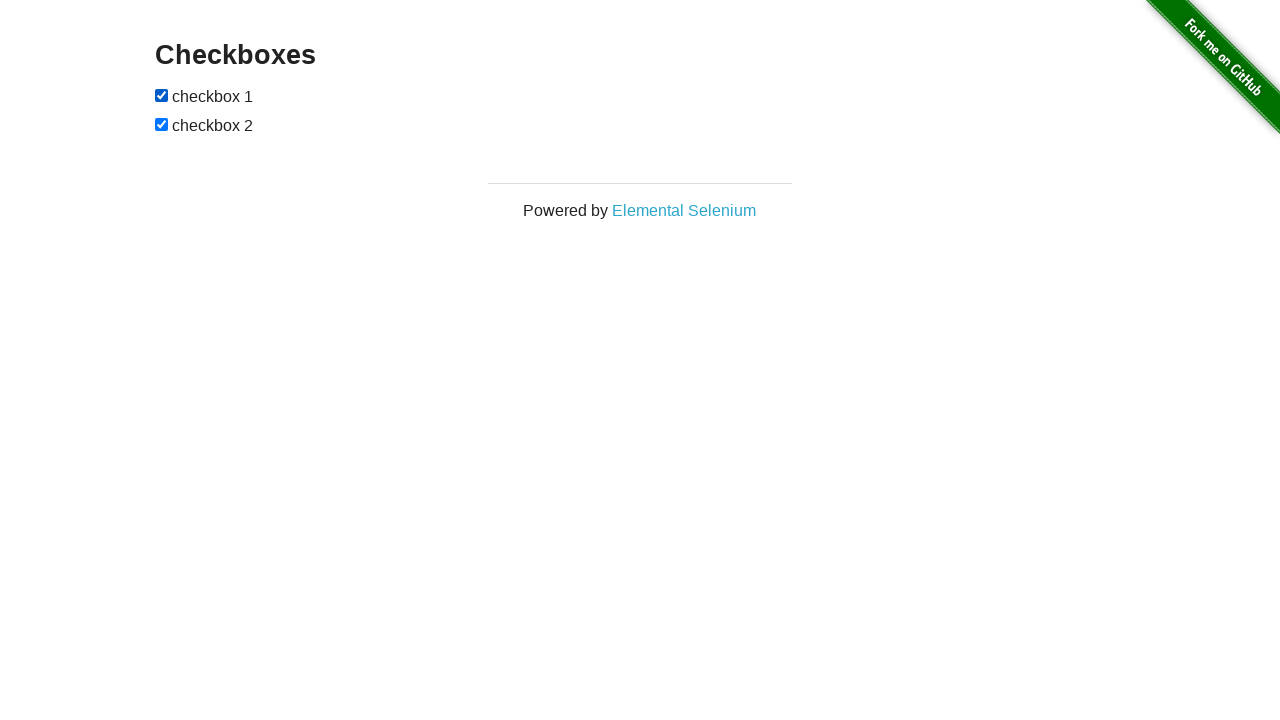